Tests the car multi-select dropdown by selecting options using visible text, index, and value methods.

Starting URL: https://demoqa.com/select-menu

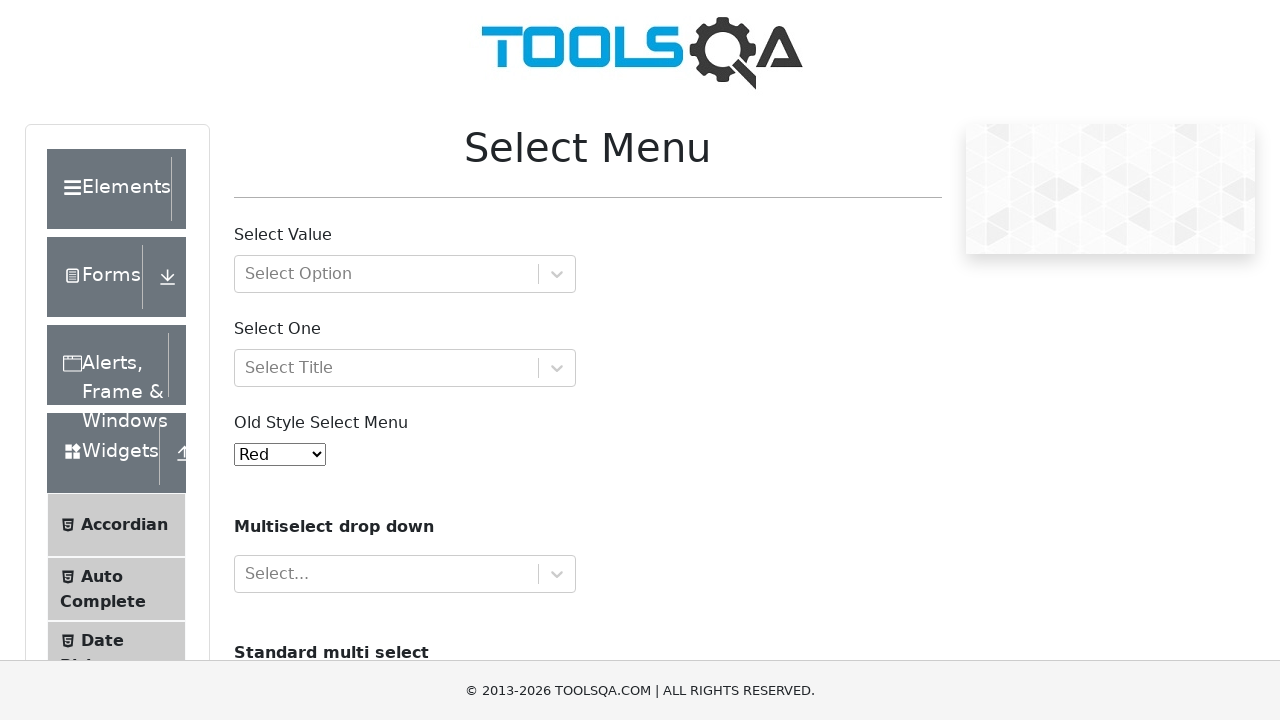

Scrolled down to make the car select dropdown visible
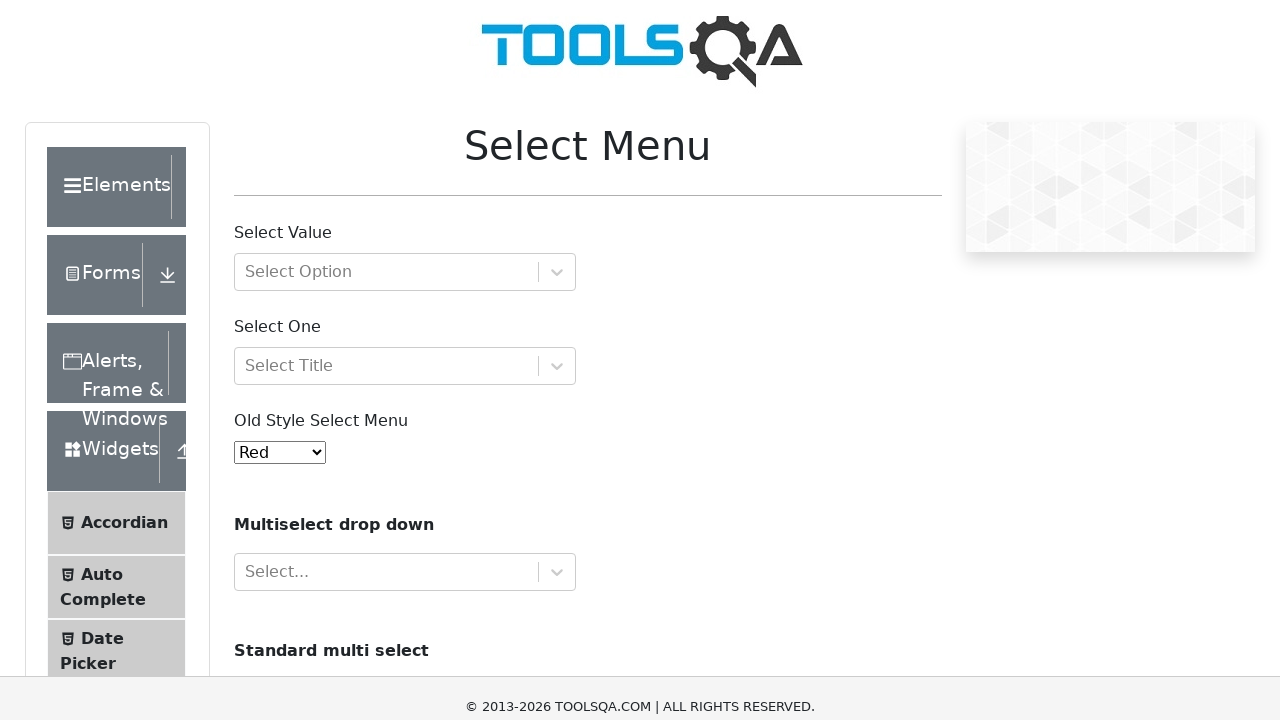

Selected 'Opel' from car dropdown using visible text on #cars
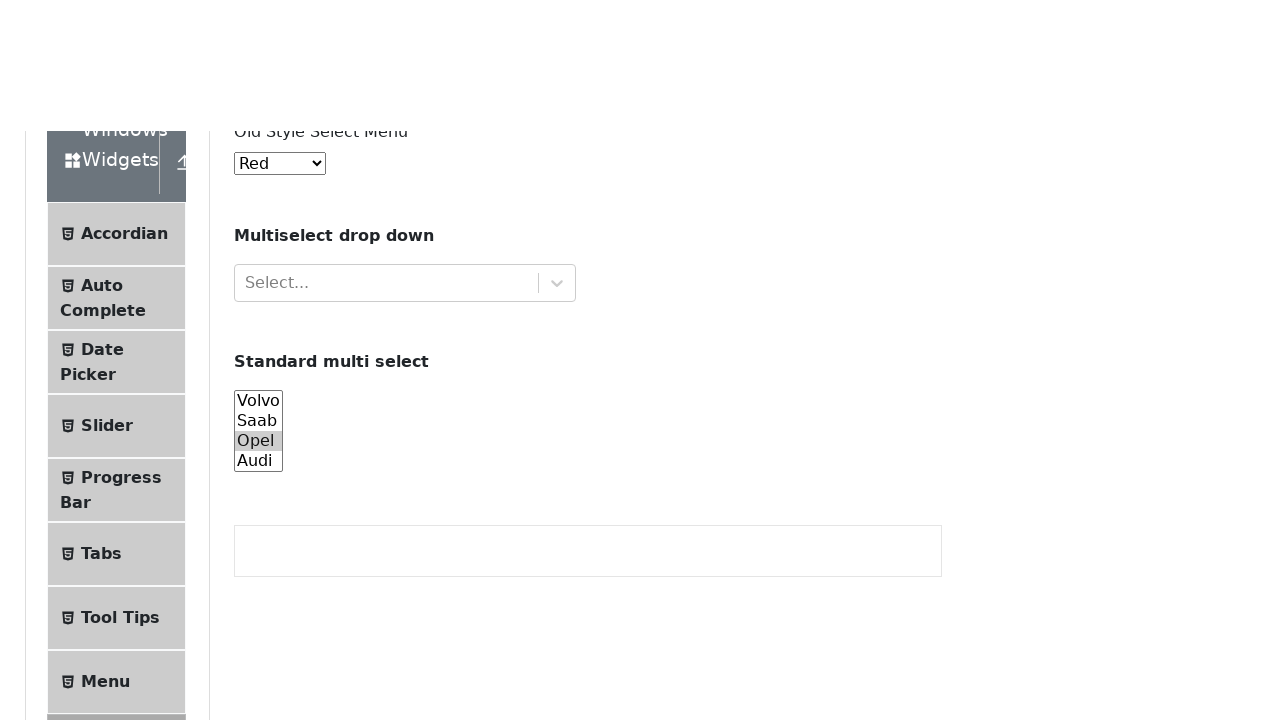

Selected car option at index 2 from dropdown on #cars
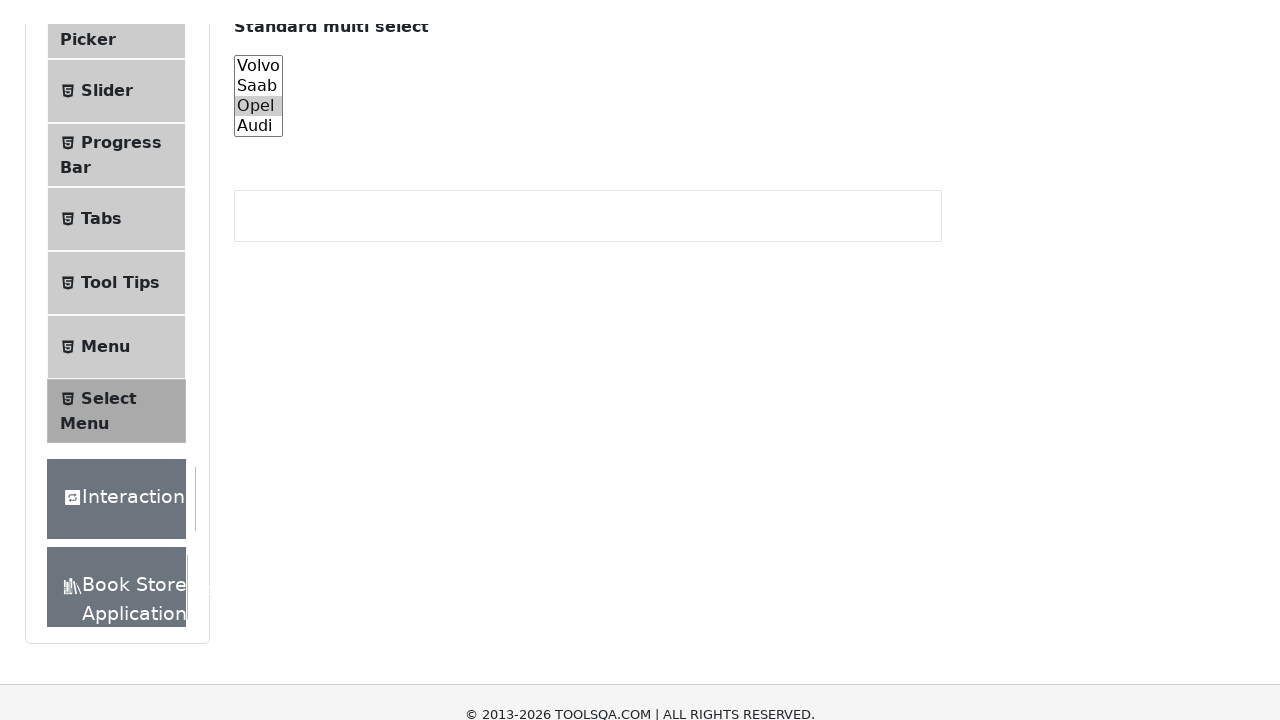

Selected 'volvo' from car dropdown using value attribute on #cars
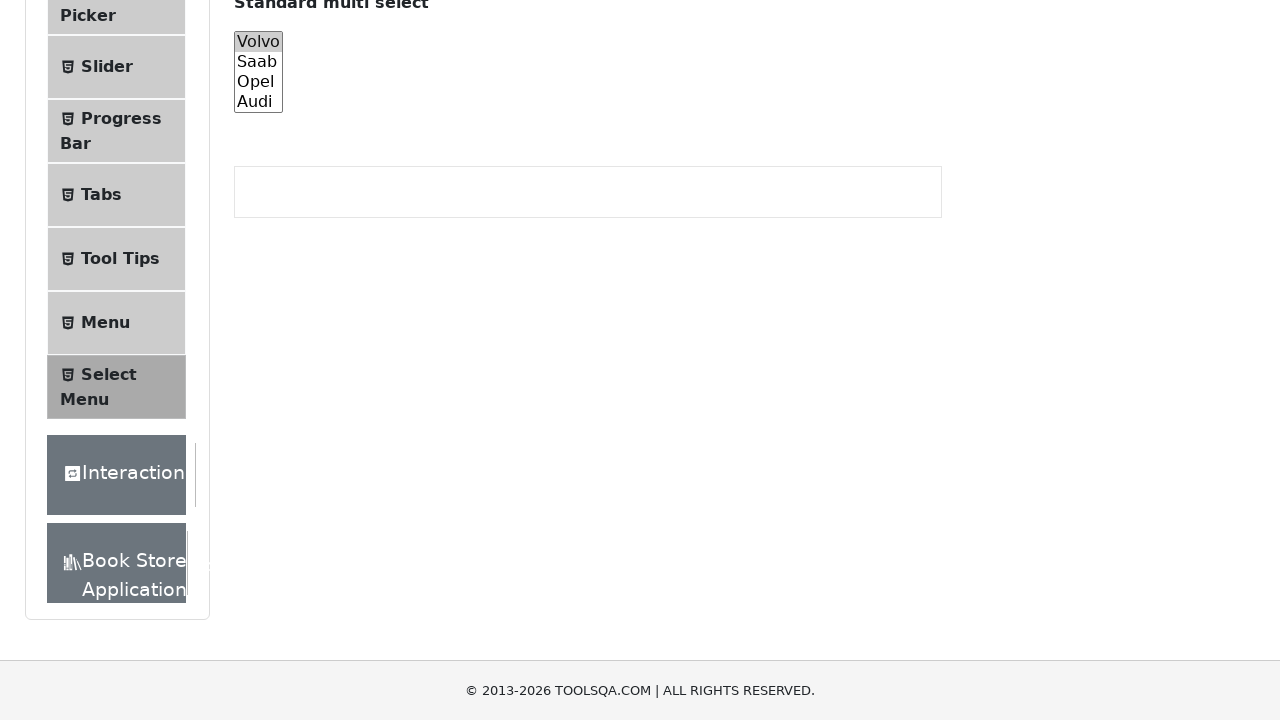

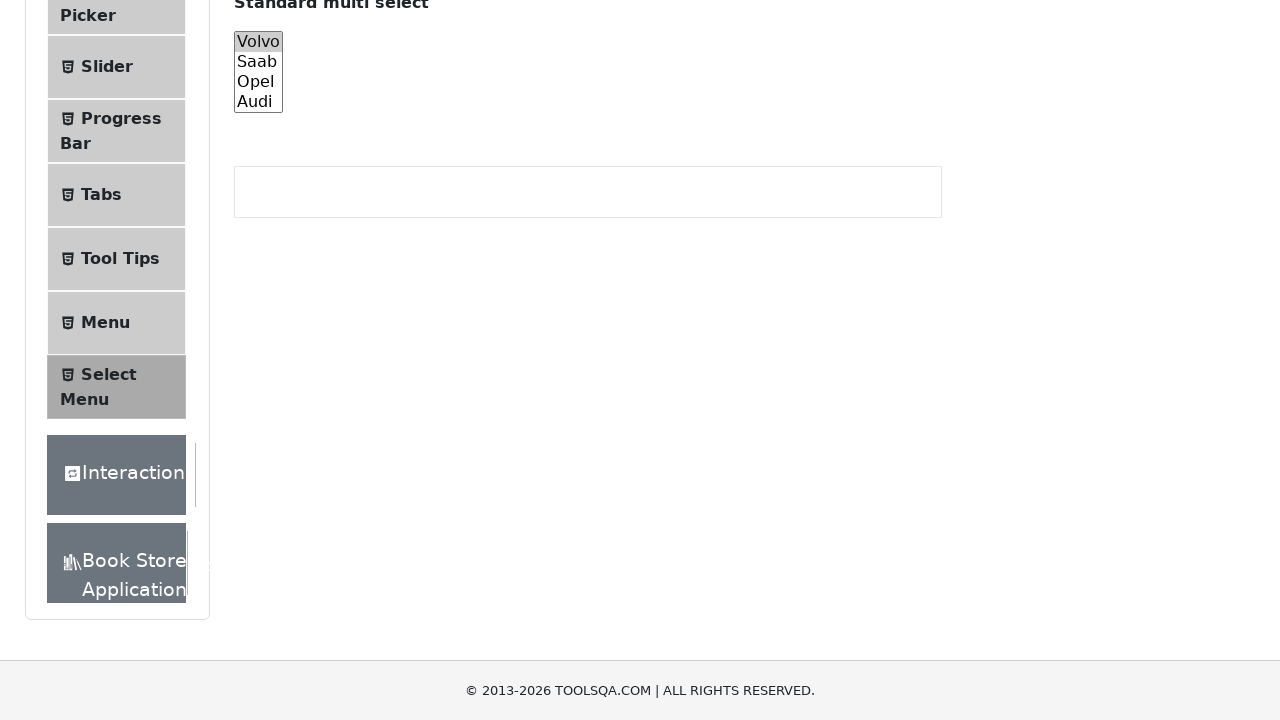